Tests registration form validation when confirmation password doesn't match the original password

Starting URL: https://alada.vn/tai-khoan/dang-ky.html

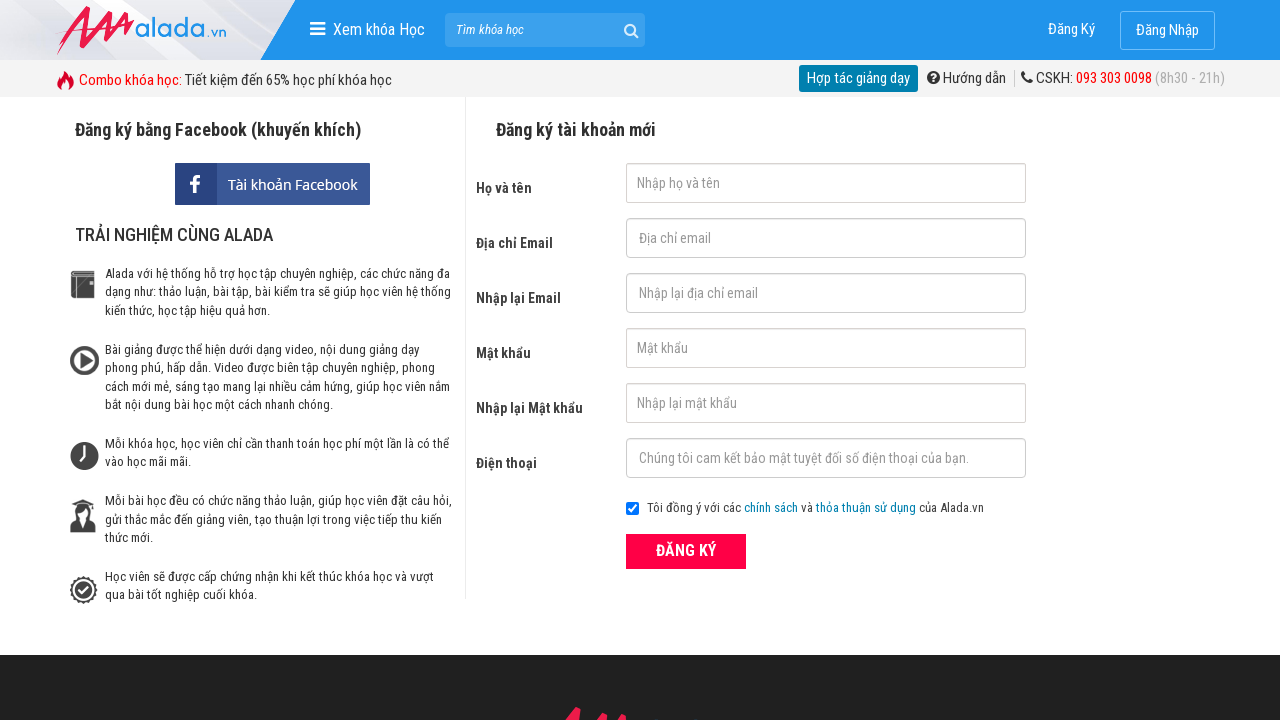

Filled first name field with 'John Wick' on #txtFirstname
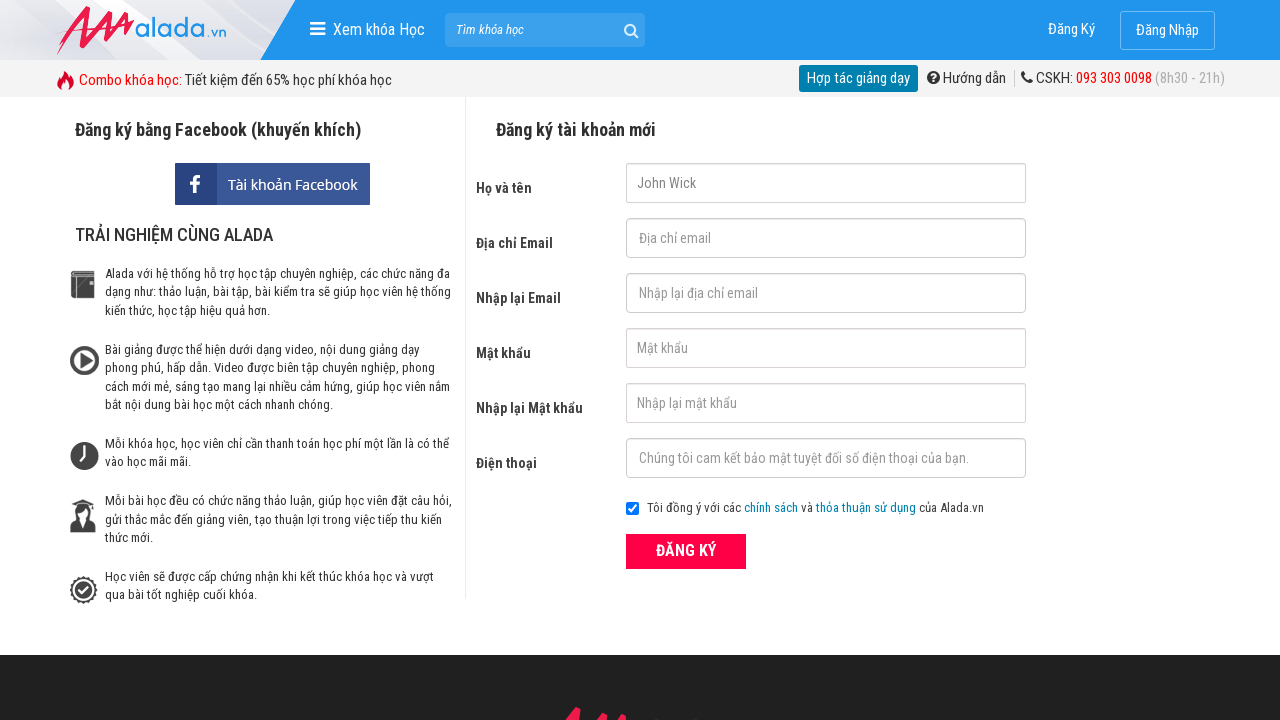

Filled email field with 'John@wick.com' on #txtEmail
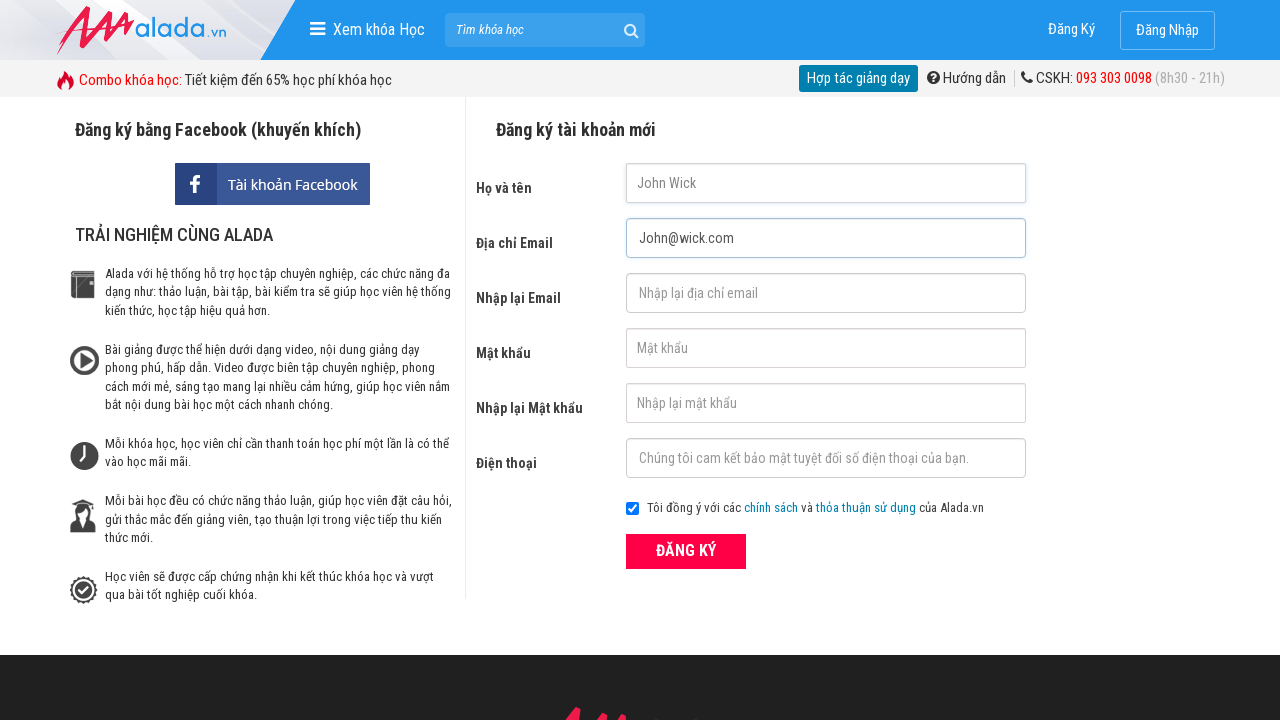

Filled confirm email field with 'John@wick.com' on #txtCEmail
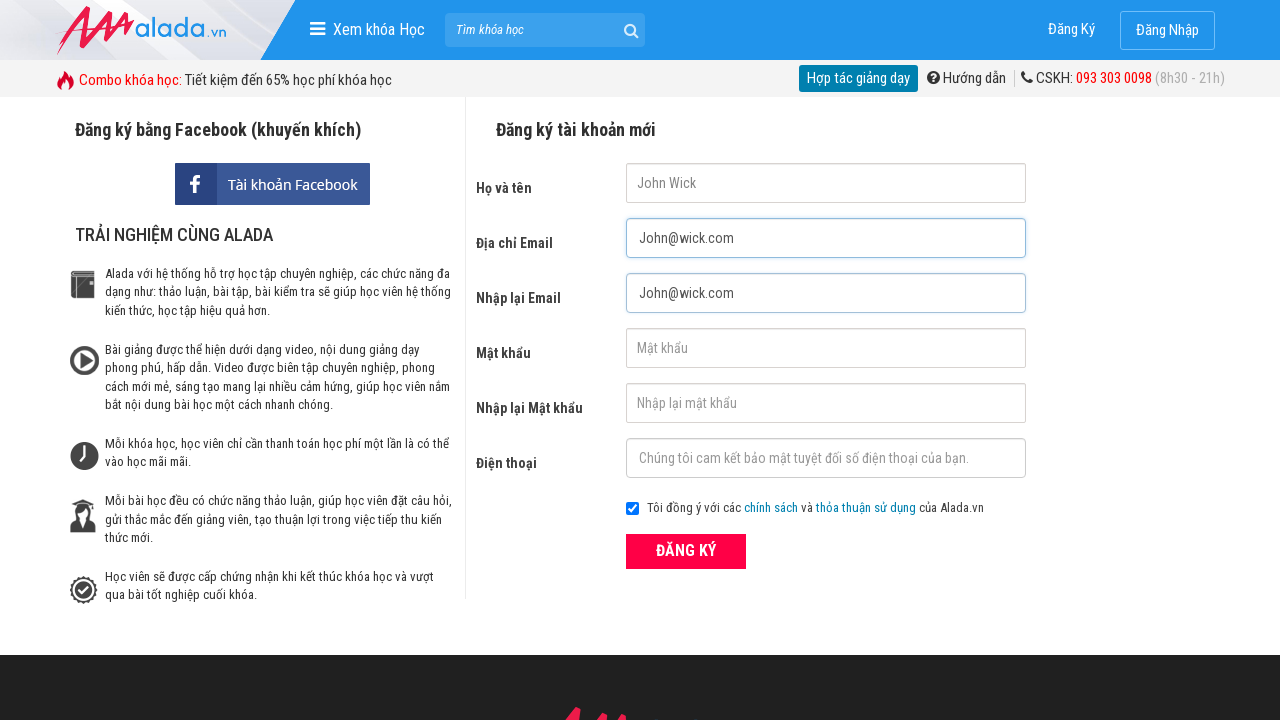

Filled password field with '12346777' on #txtPassword
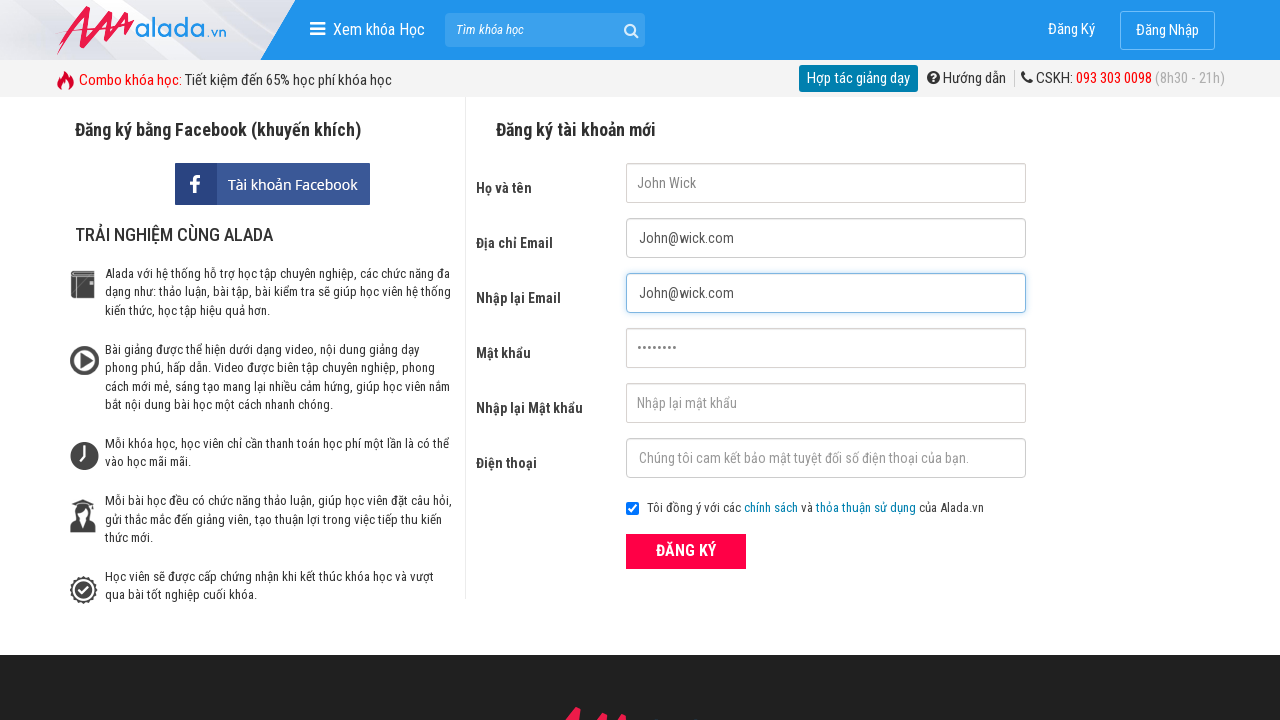

Filled confirm password field with mismatched password '12344444' on #txtCPassword
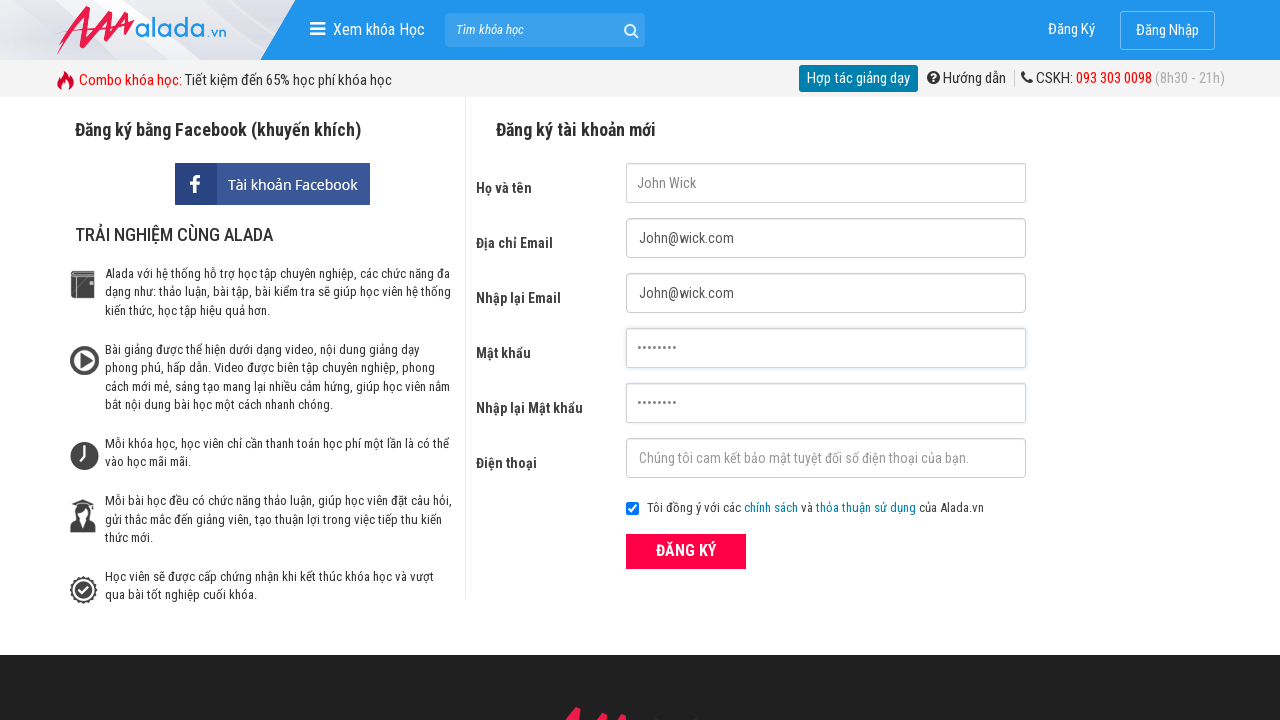

Filled phone number field with '09484588485' on #txtPhone
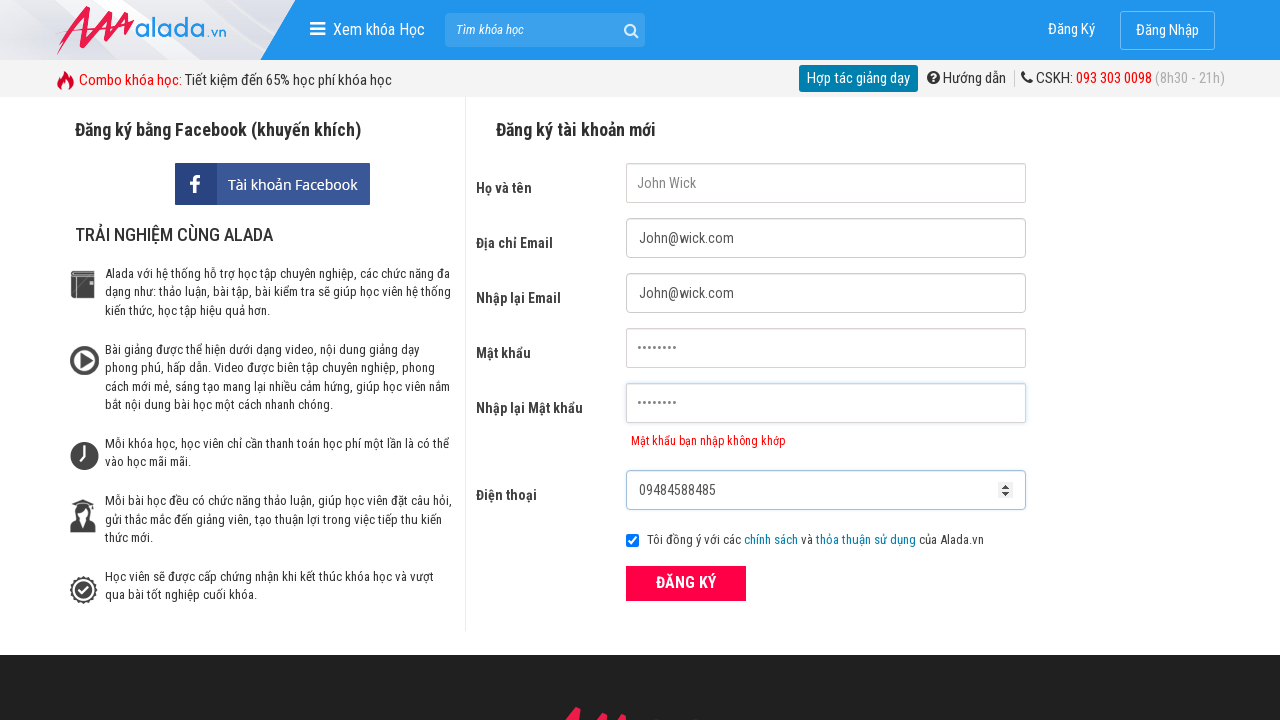

Clicked ĐĂNG KÝ (register) button at (686, 583) on xpath=//form[@id='frmLogin']//button[text()='ĐĂNG KÝ']
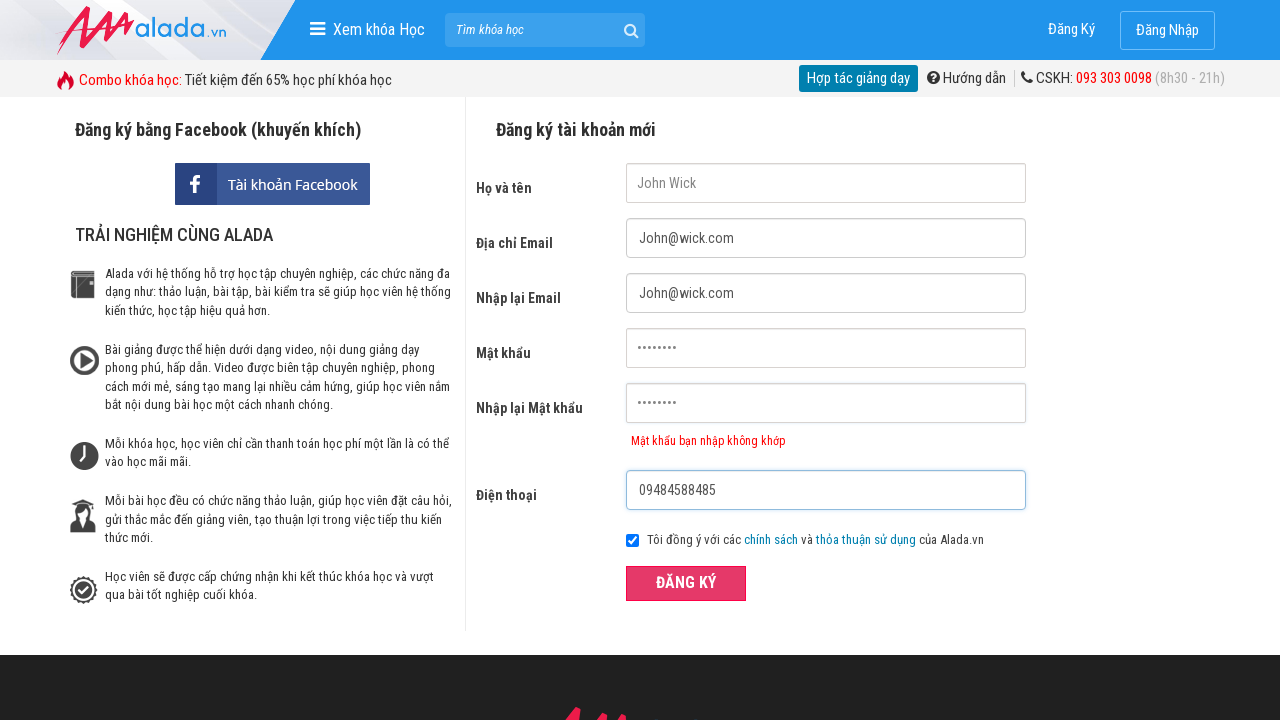

Password mismatch error message appeared on confirm password field
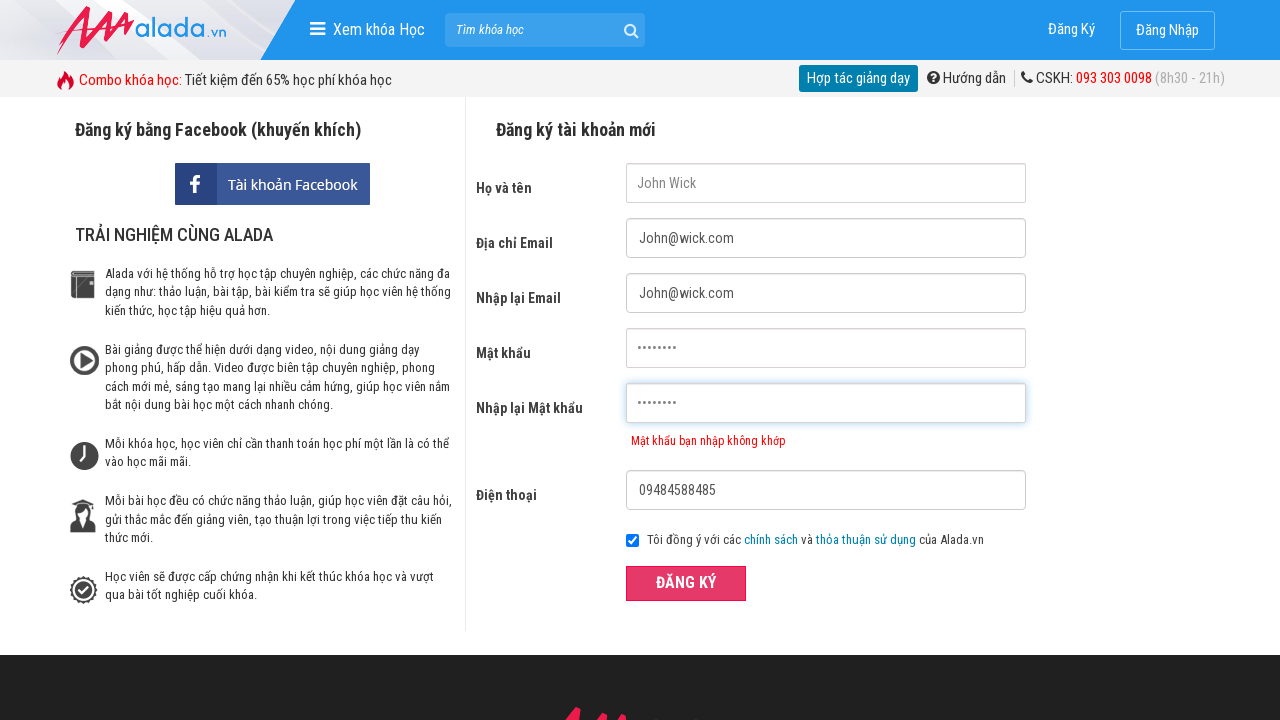

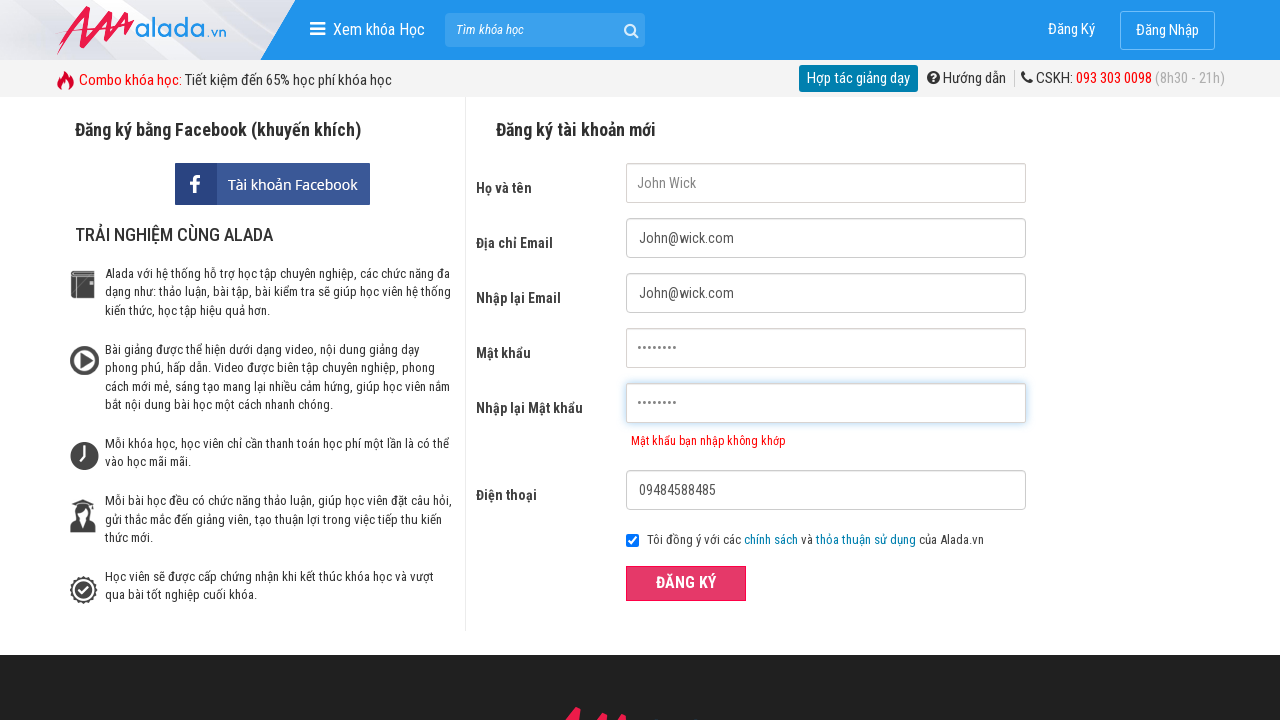